Tests dynamic loading where an element is rendered after the fact by clicking a button and waiting for it to appear

Starting URL: http://the-internet.herokuapp.com/dynamic_loading/2

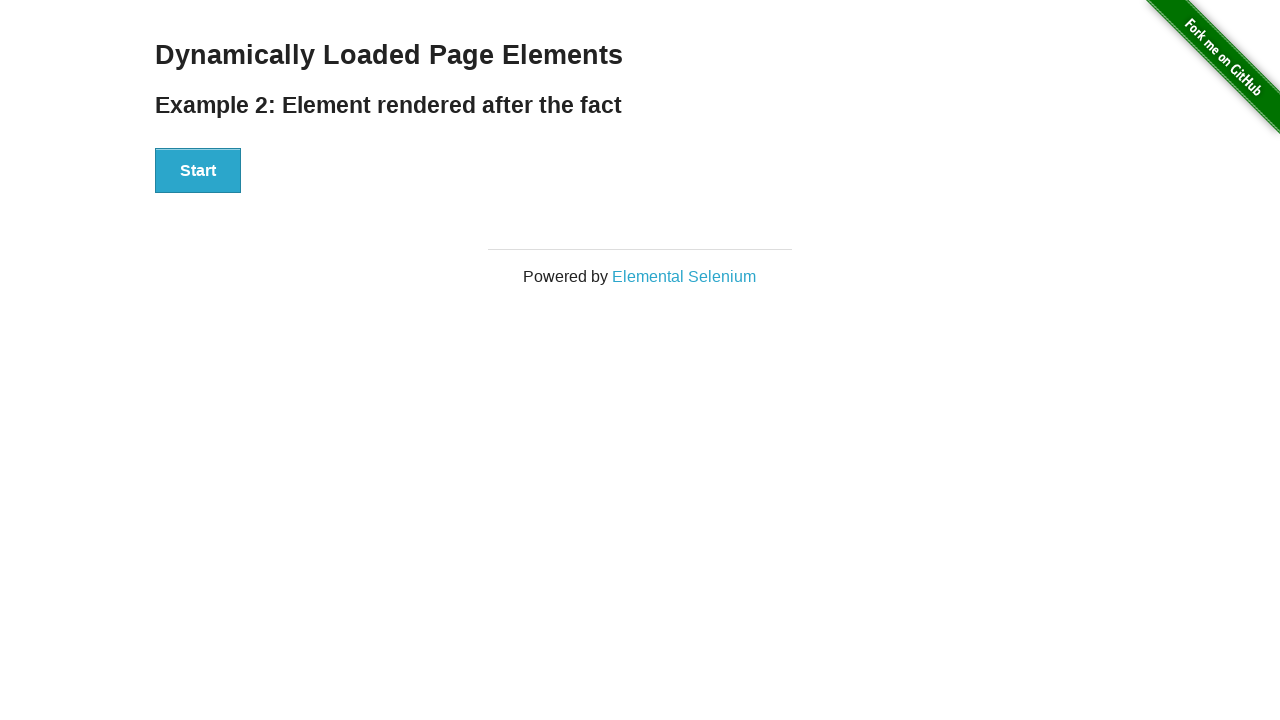

Clicked start button to trigger dynamic loading at (198, 171) on #start > button
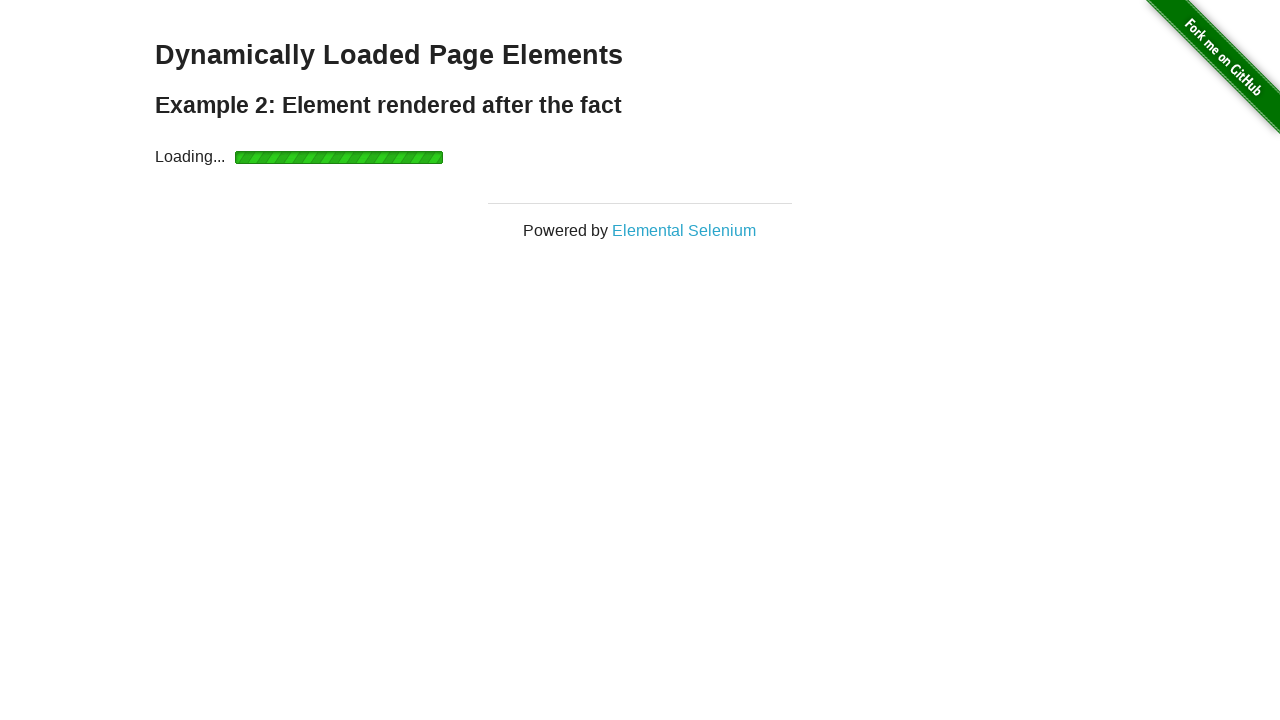

Dynamically loaded element appeared
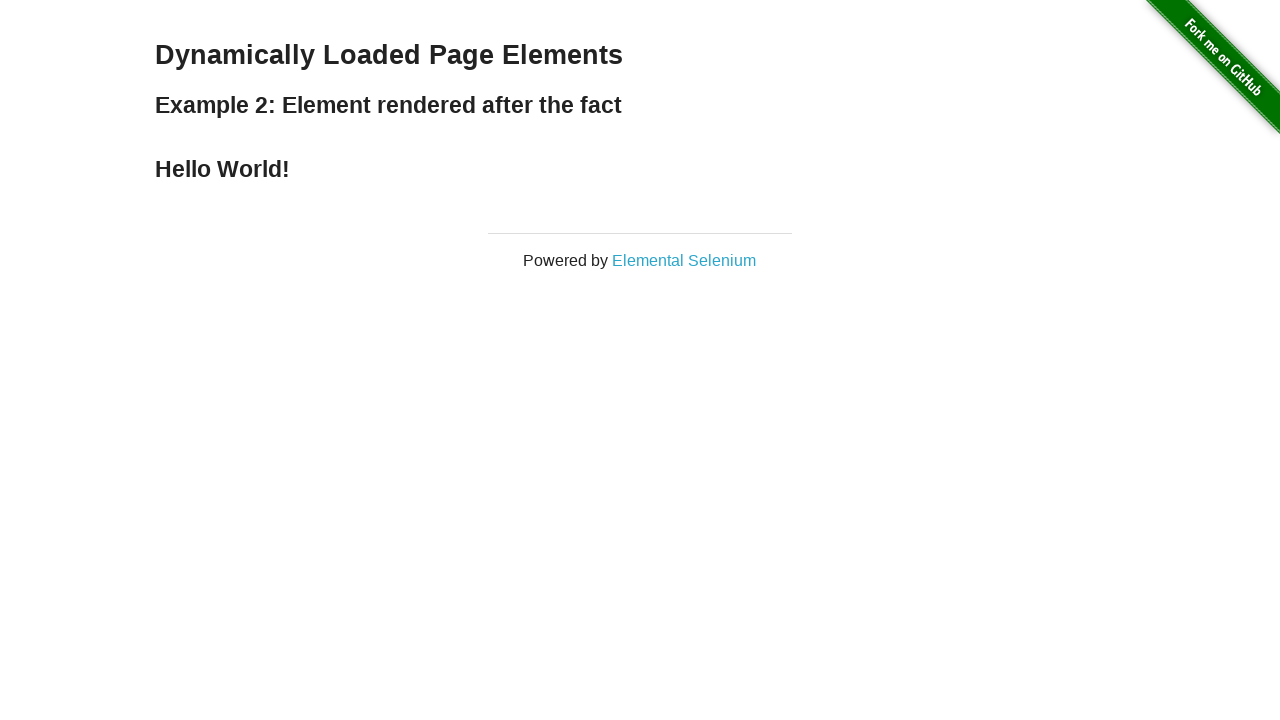

Verified that loaded element contains 'Hello World!' text
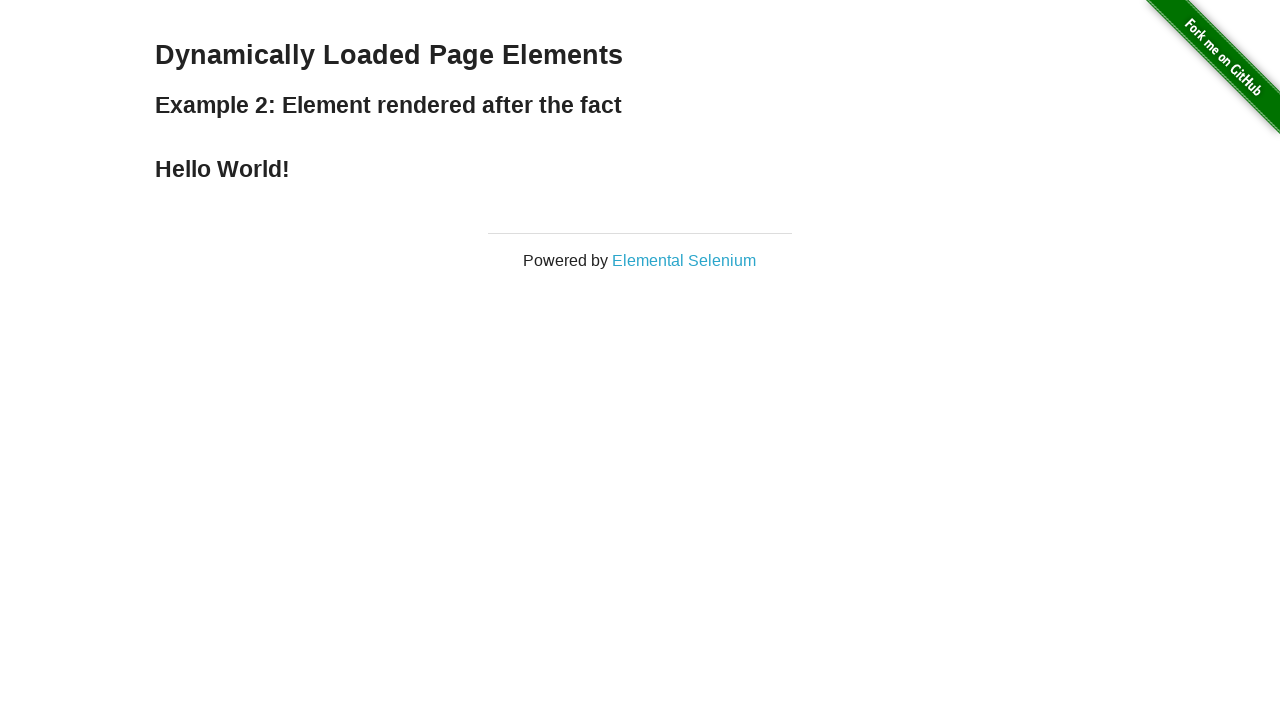

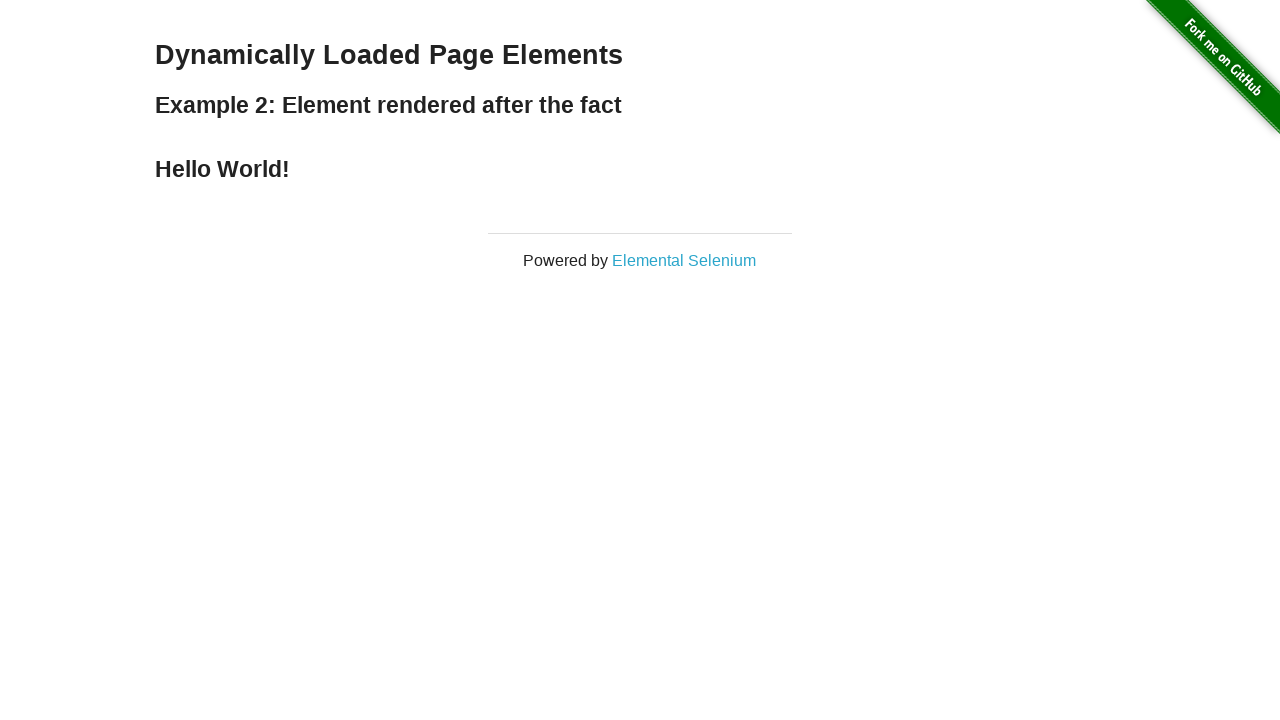